Navigates to customers list and counts the total number of customers

Starting URL: https://www.globalsqa.com/angularJs-protractor/BankingProject/#/login

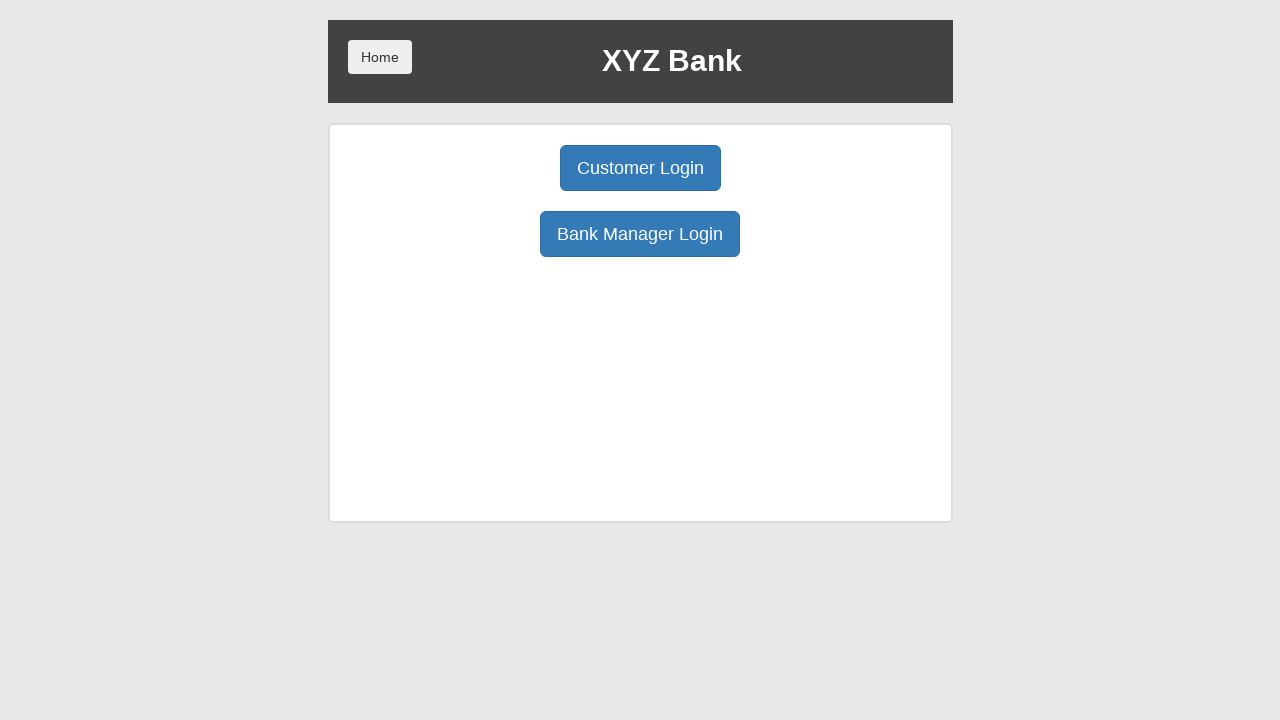

Clicked Bank Manager Login button at (640, 234) on button:has-text('Bank Manager Login')
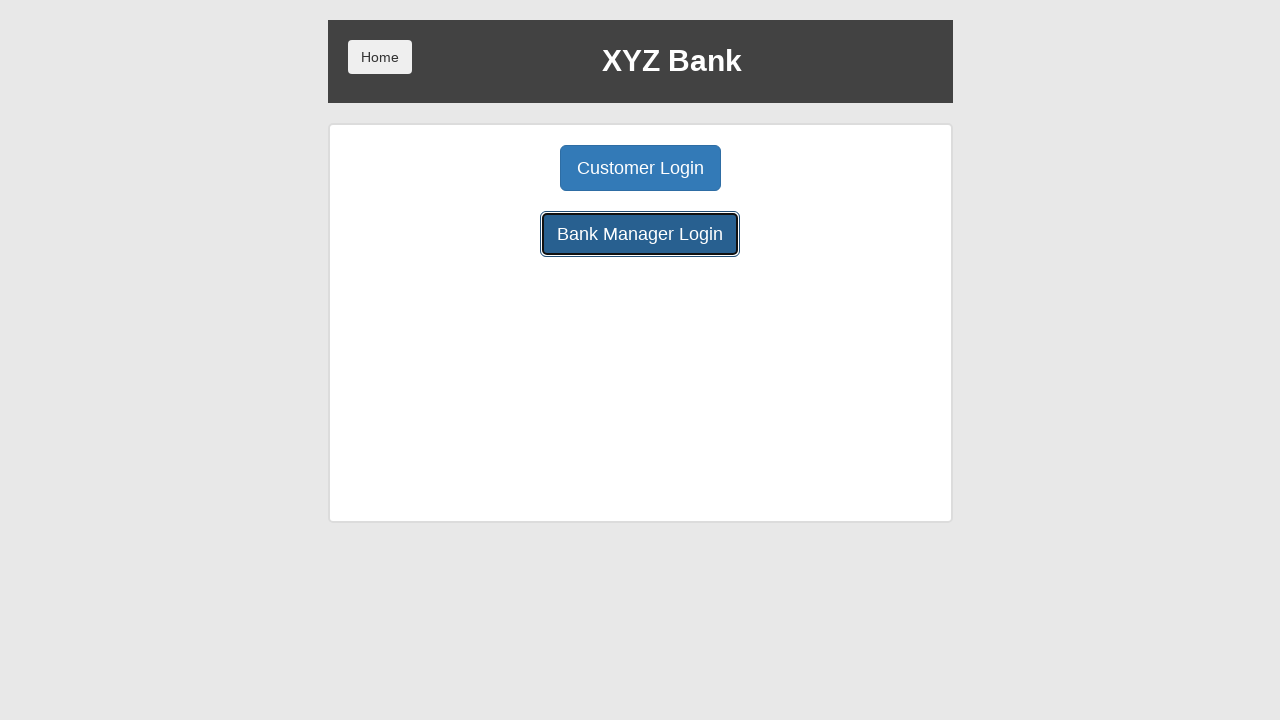

Waited 2000ms for page to load
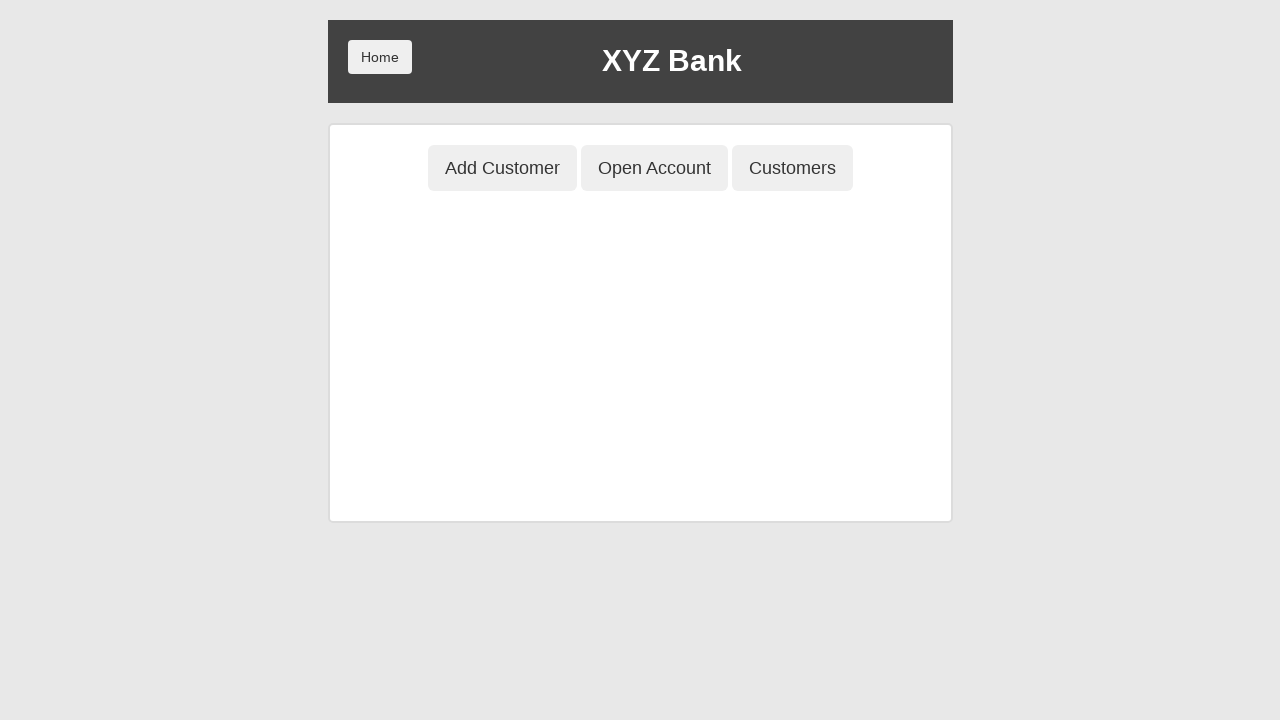

Clicked Customers tab at (792, 168) on button:has-text('Customers')
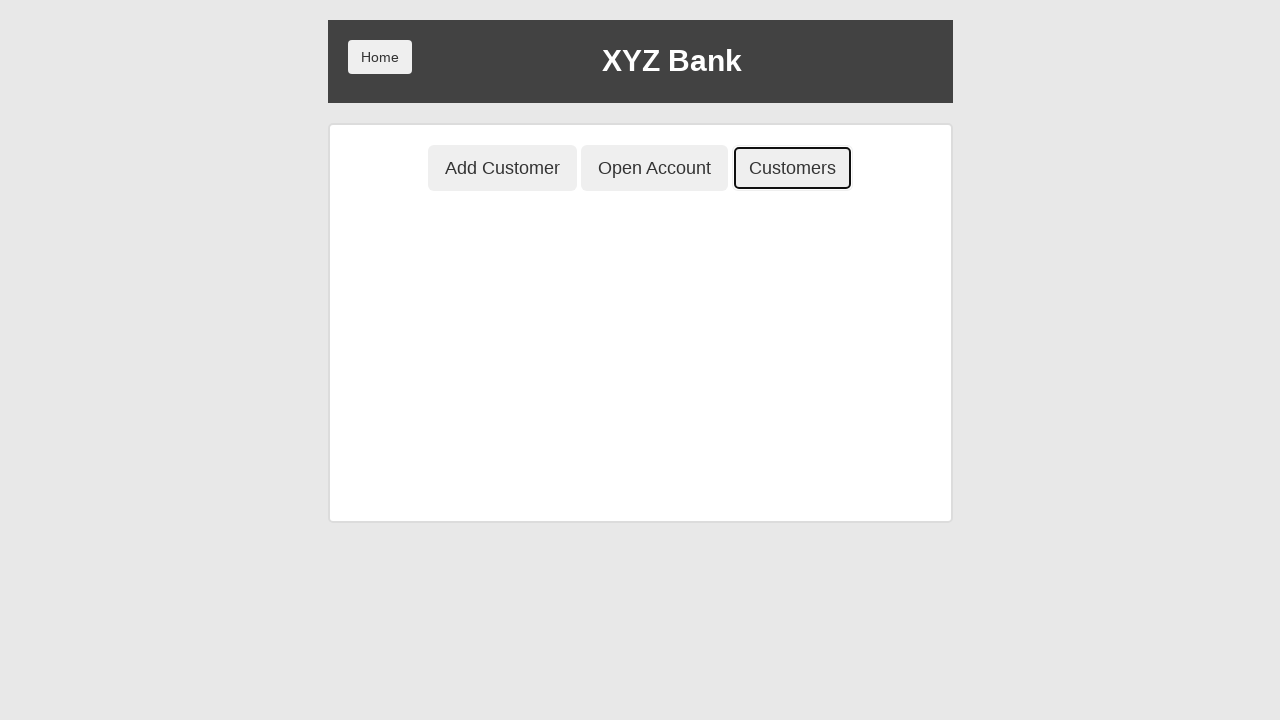

Waited 3000ms for customers list to load
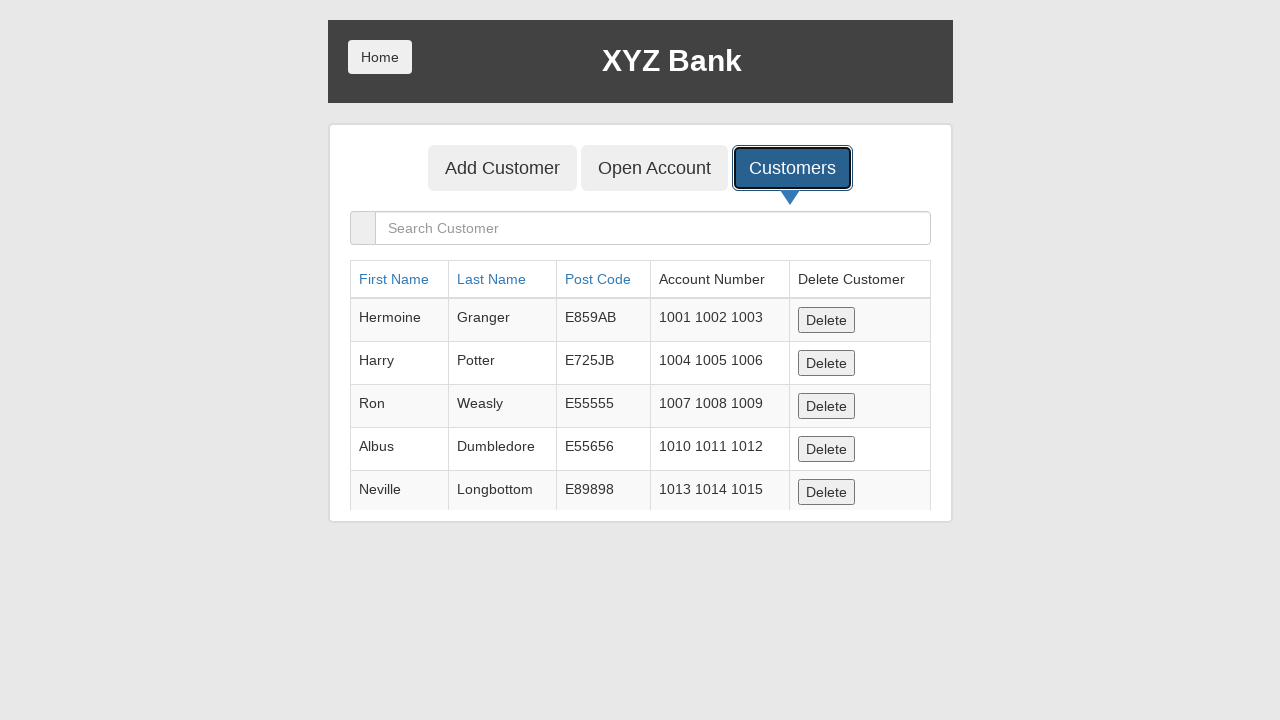

Counted total customers: 5
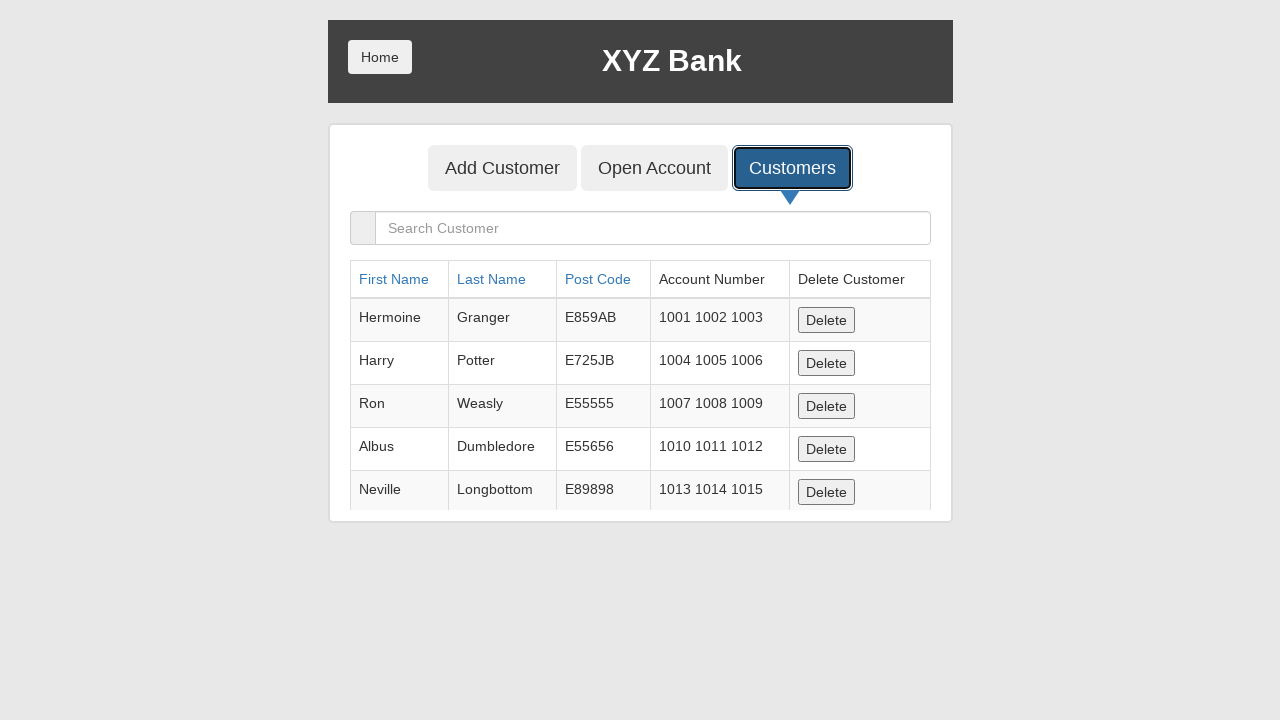

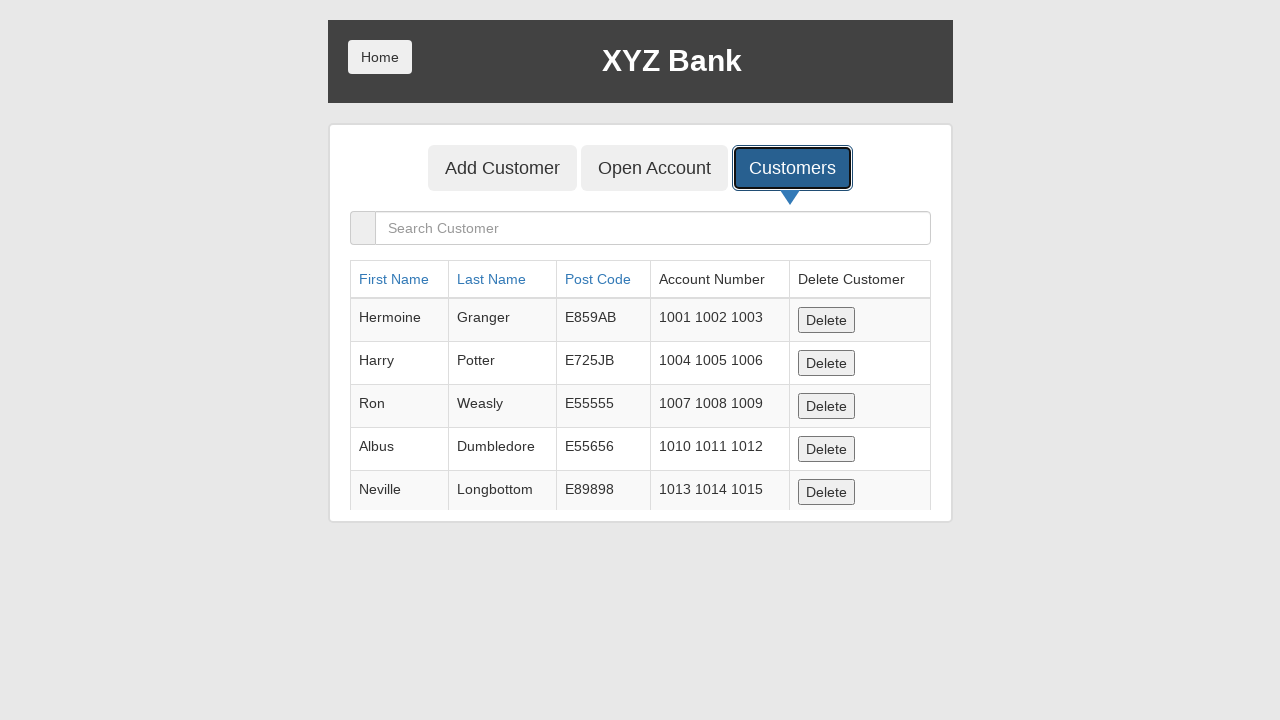